Tests filtering to display only active (incomplete) todo items.

Starting URL: https://demo.playwright.dev/todomvc

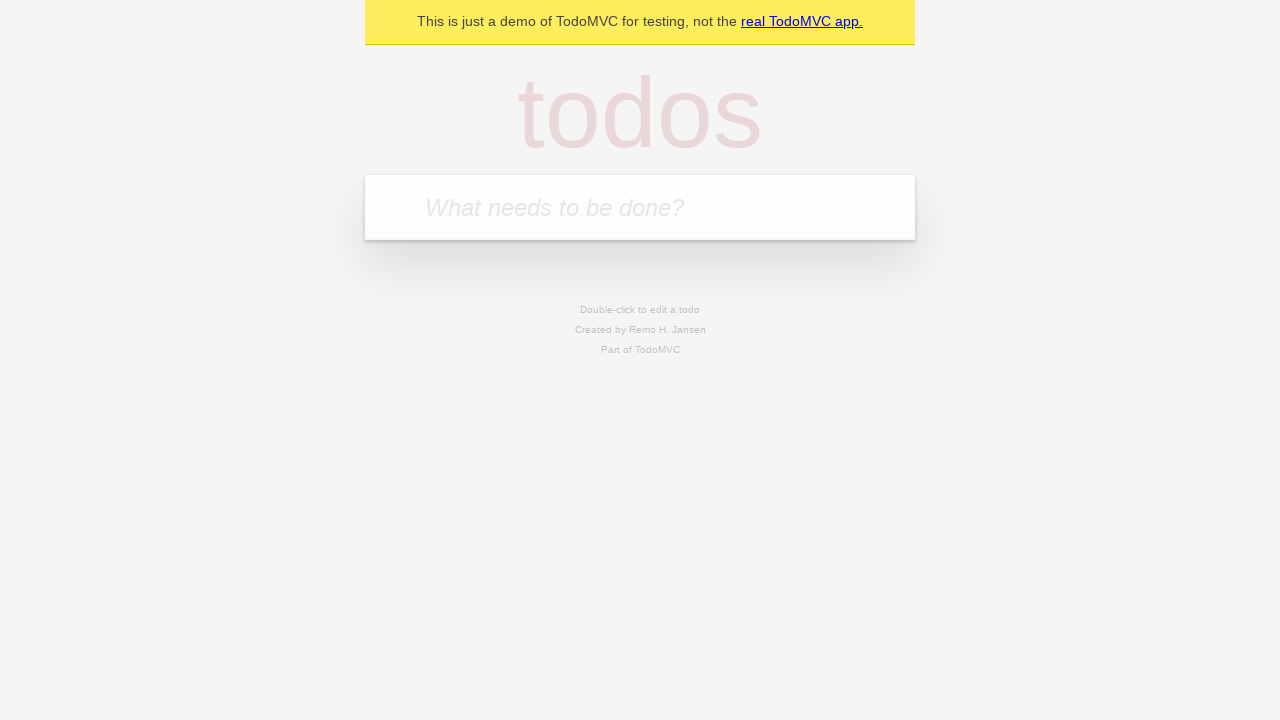

Filled new todo field with 'buy some cheese' on .new-todo
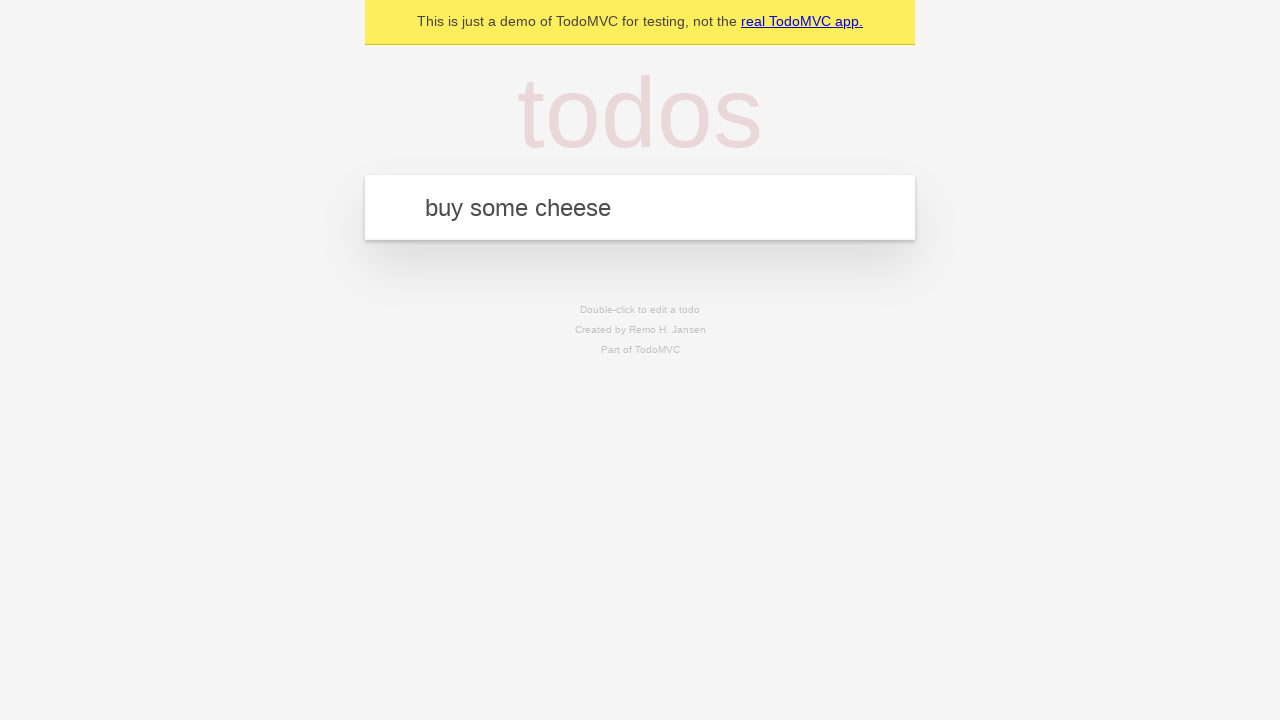

Pressed Enter to add first todo item on .new-todo
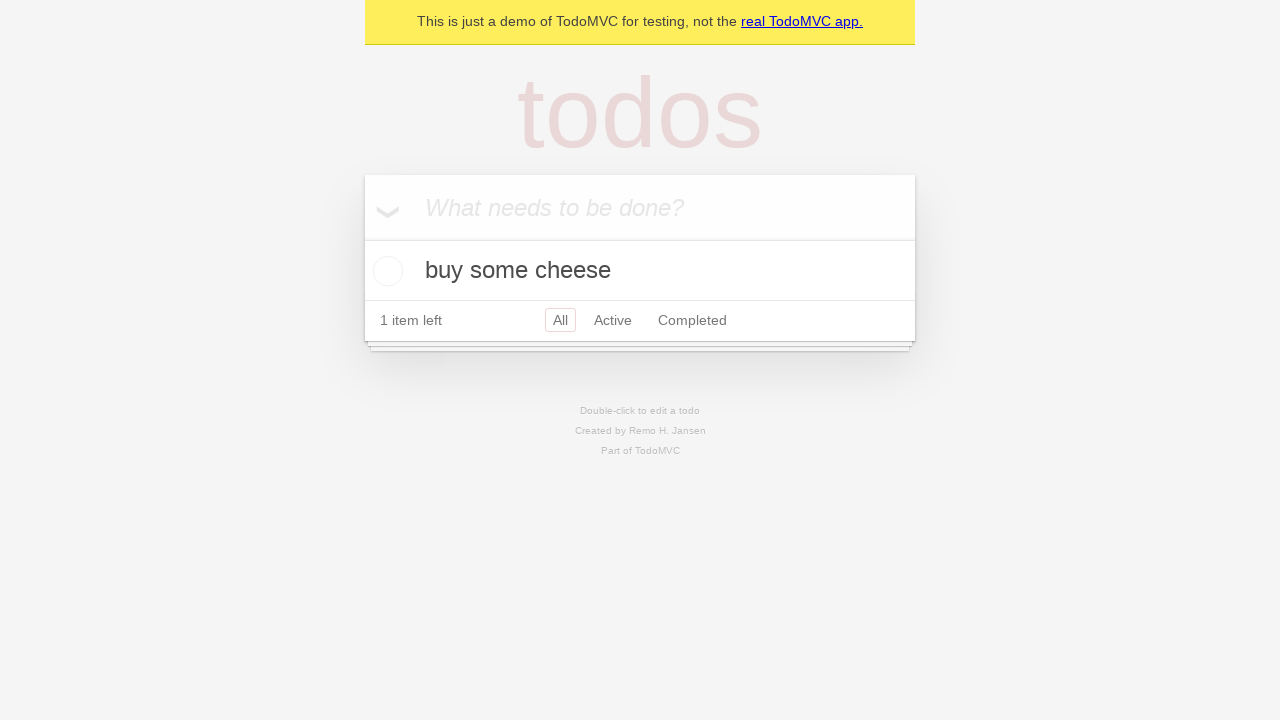

Filled new todo field with 'feed the cat' on .new-todo
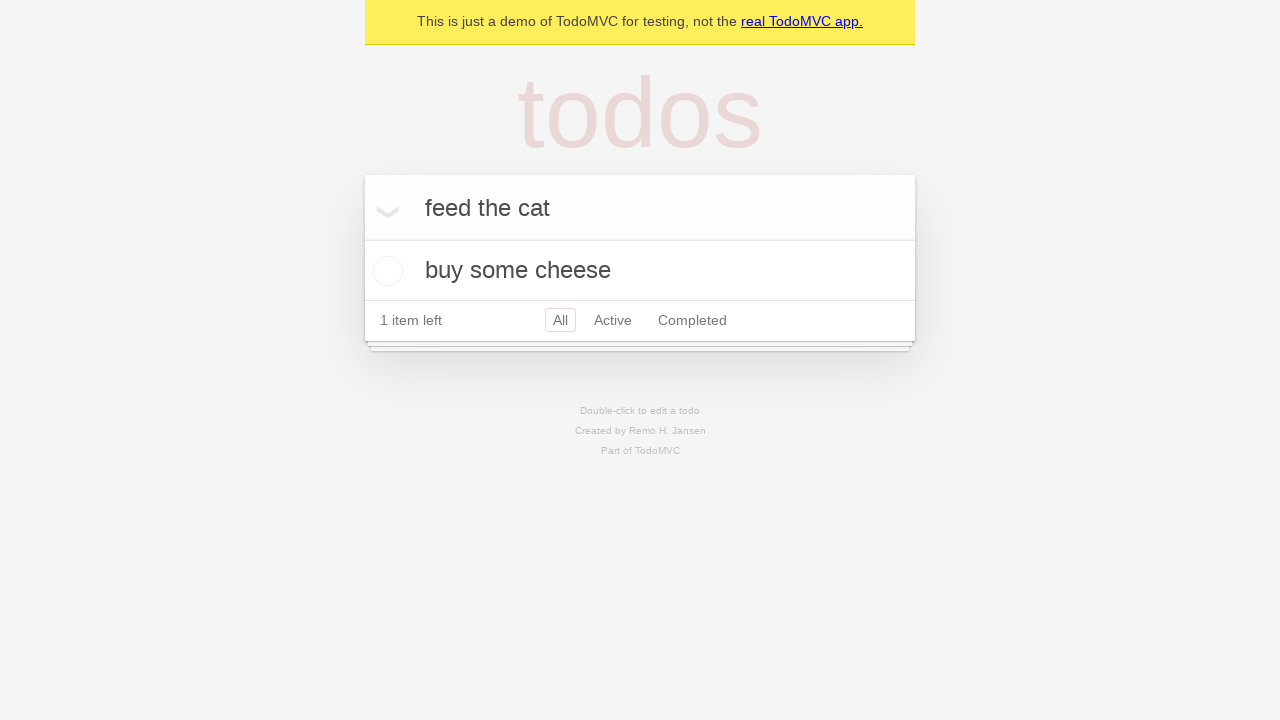

Pressed Enter to add second todo item on .new-todo
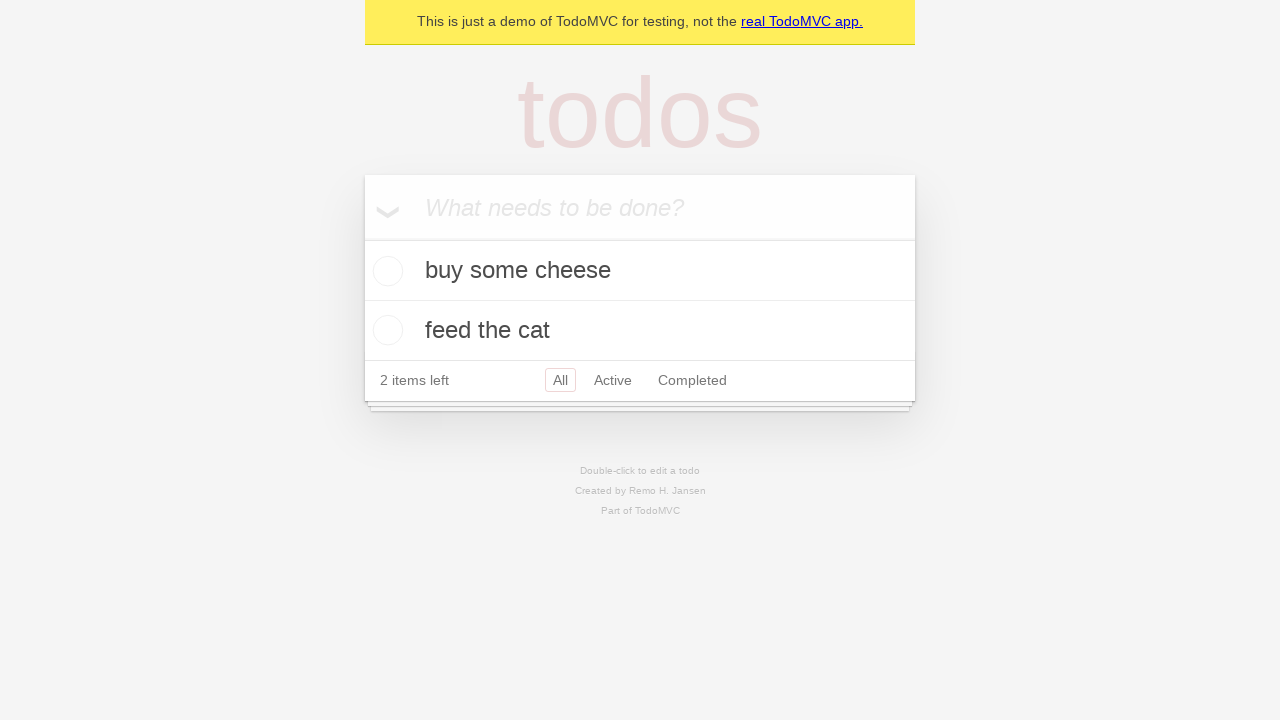

Filled new todo field with 'book a doctors appointment' on .new-todo
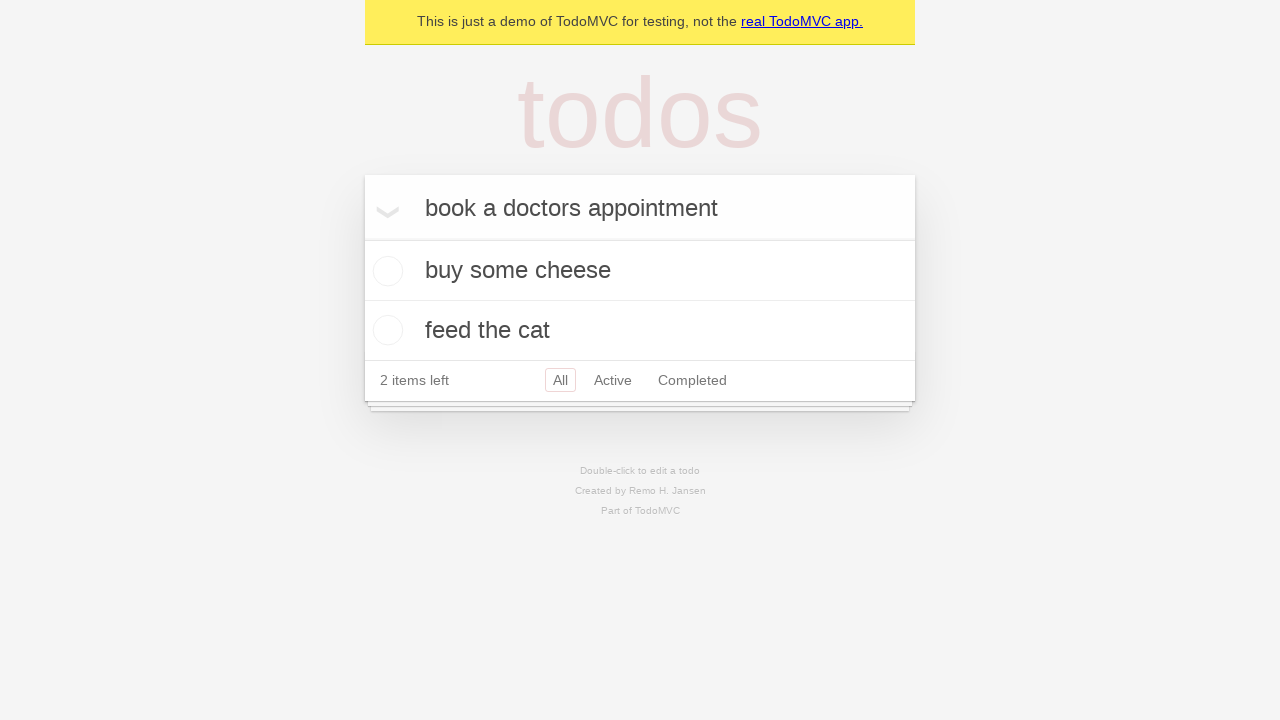

Pressed Enter to add third todo item on .new-todo
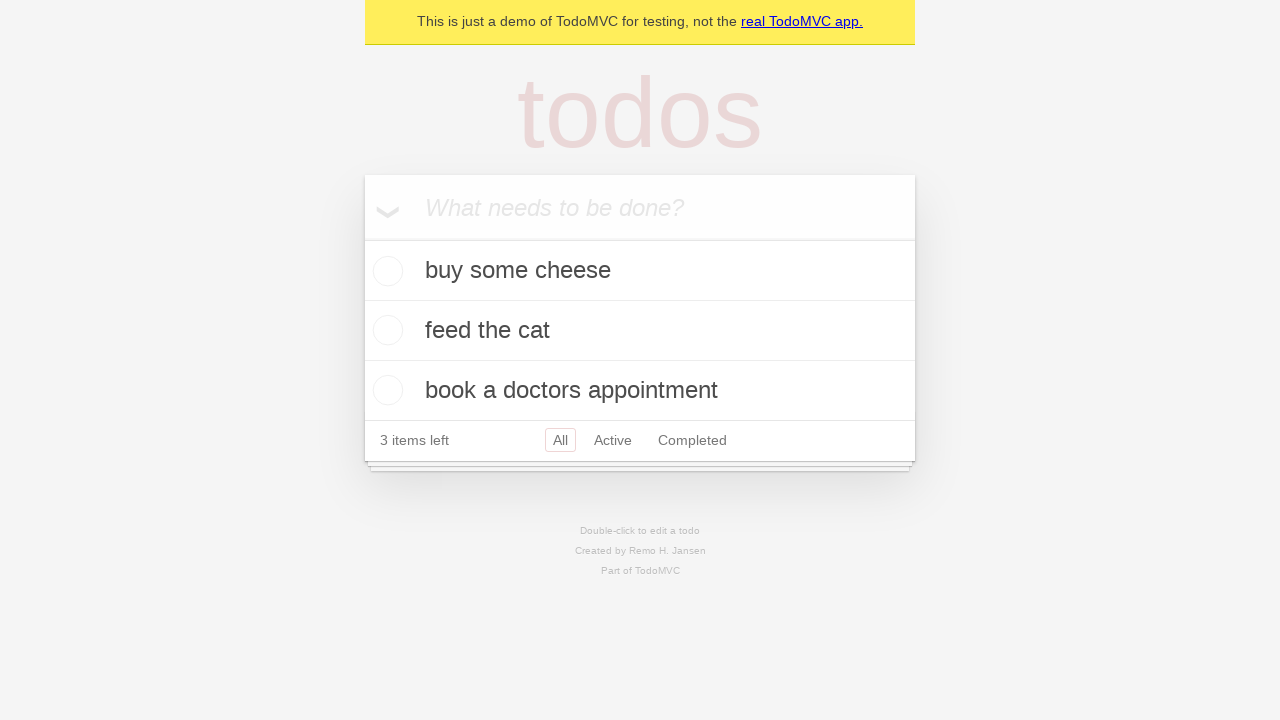

Marked second todo item as complete at (385, 330) on .todo-list li .toggle >> nth=1
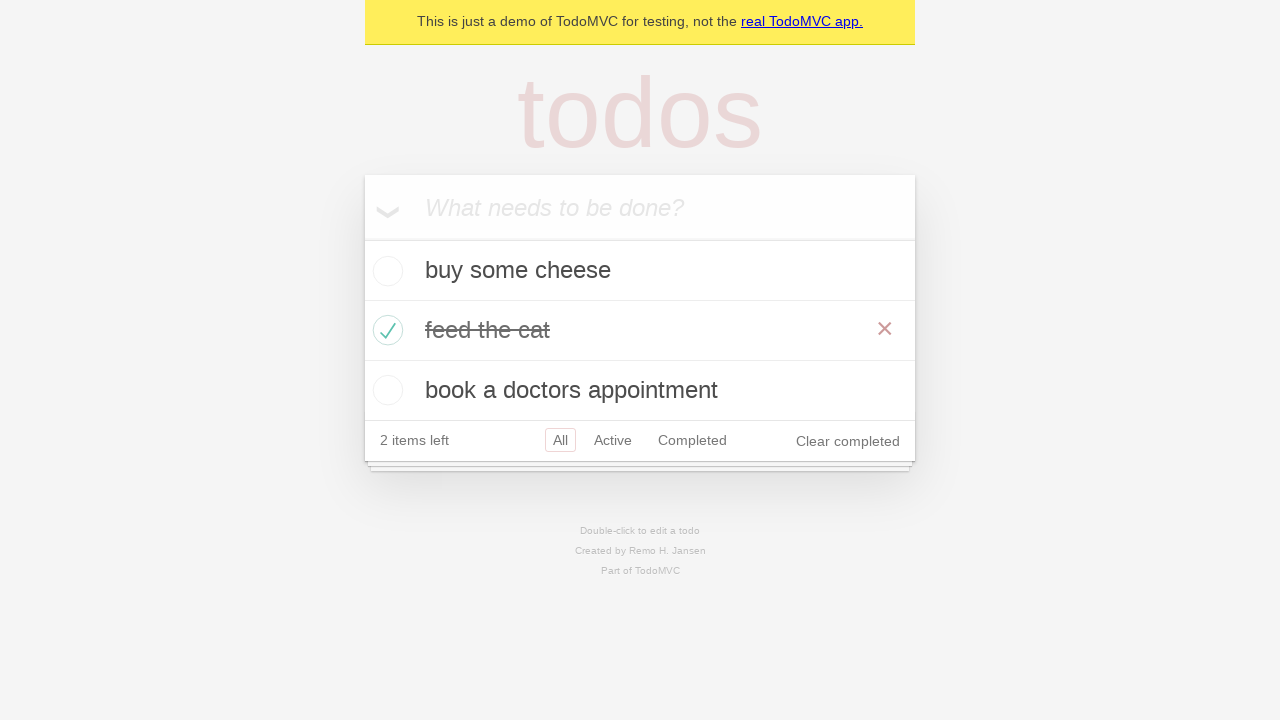

Clicked Active filter to display only incomplete todo items at (613, 440) on .filters >> text=Active
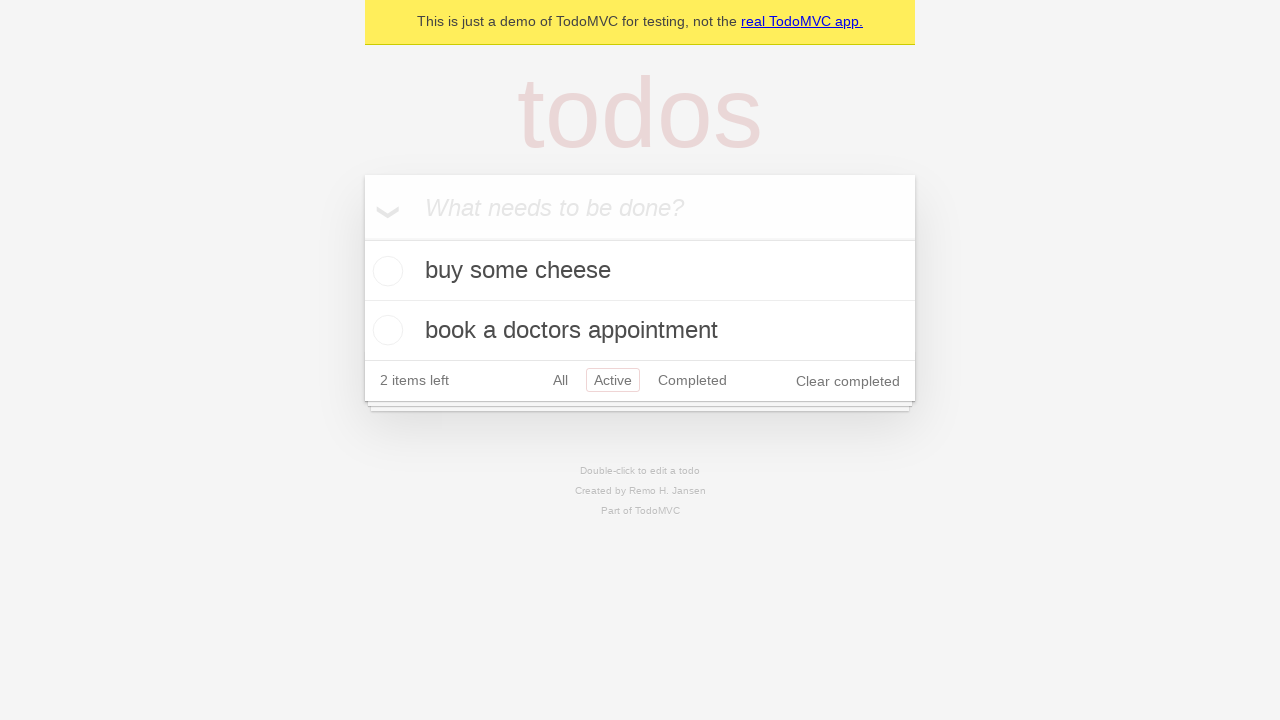

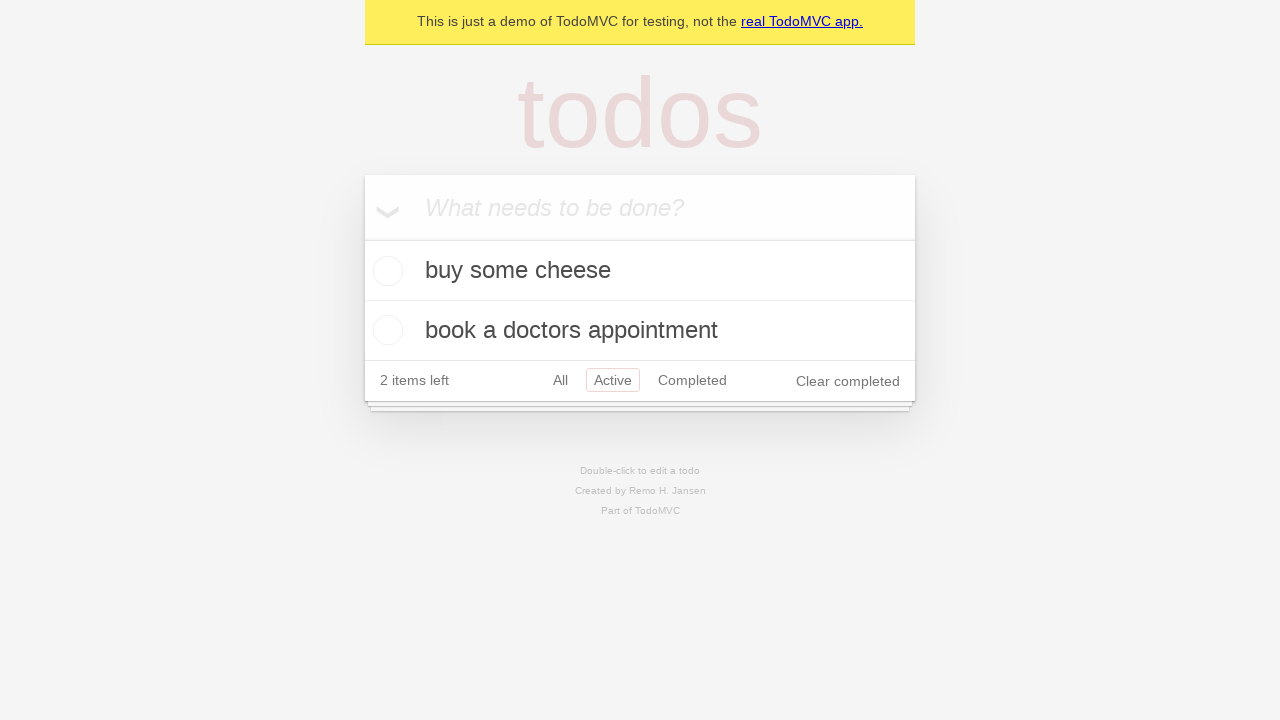